Tests checkbox selection and passenger count functionality on a travel booking form, including selecting the Senior Citizen discount and increasing adult passenger count to 5

Starting URL: https://rahulshettyacademy.com/dropdownsPractise/

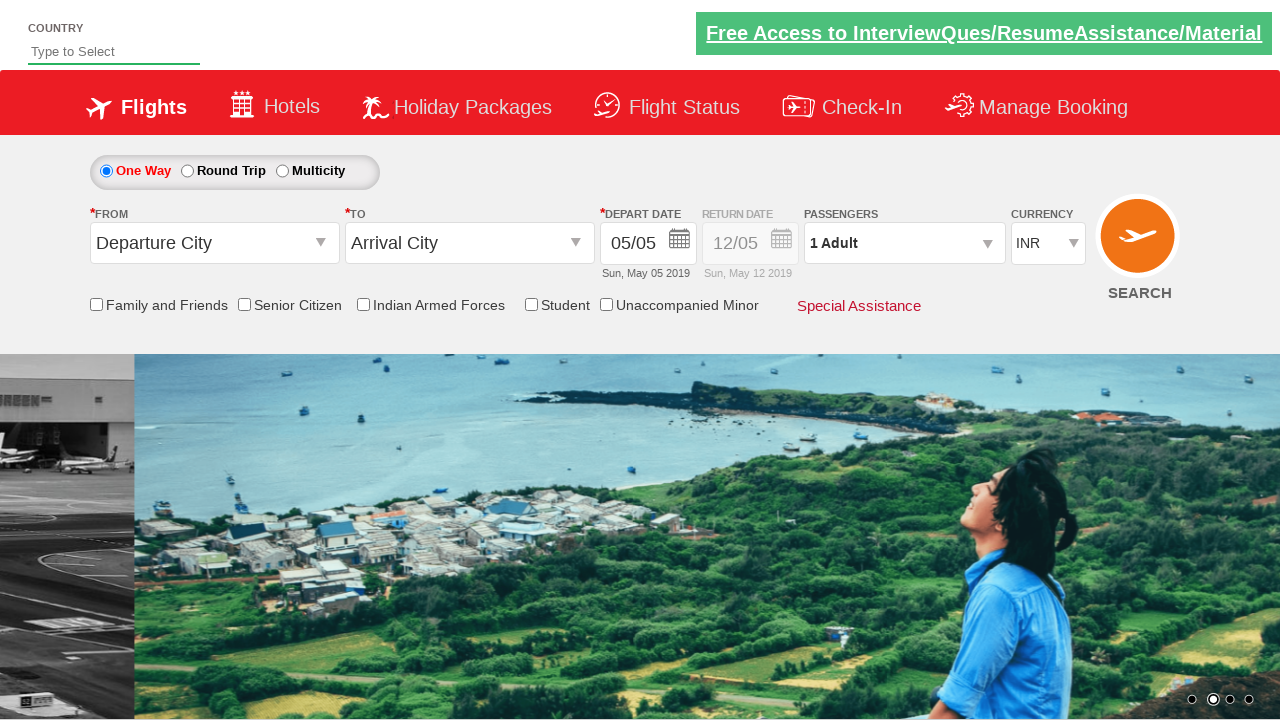

Retrieved all checkboxes on page, found 6 total
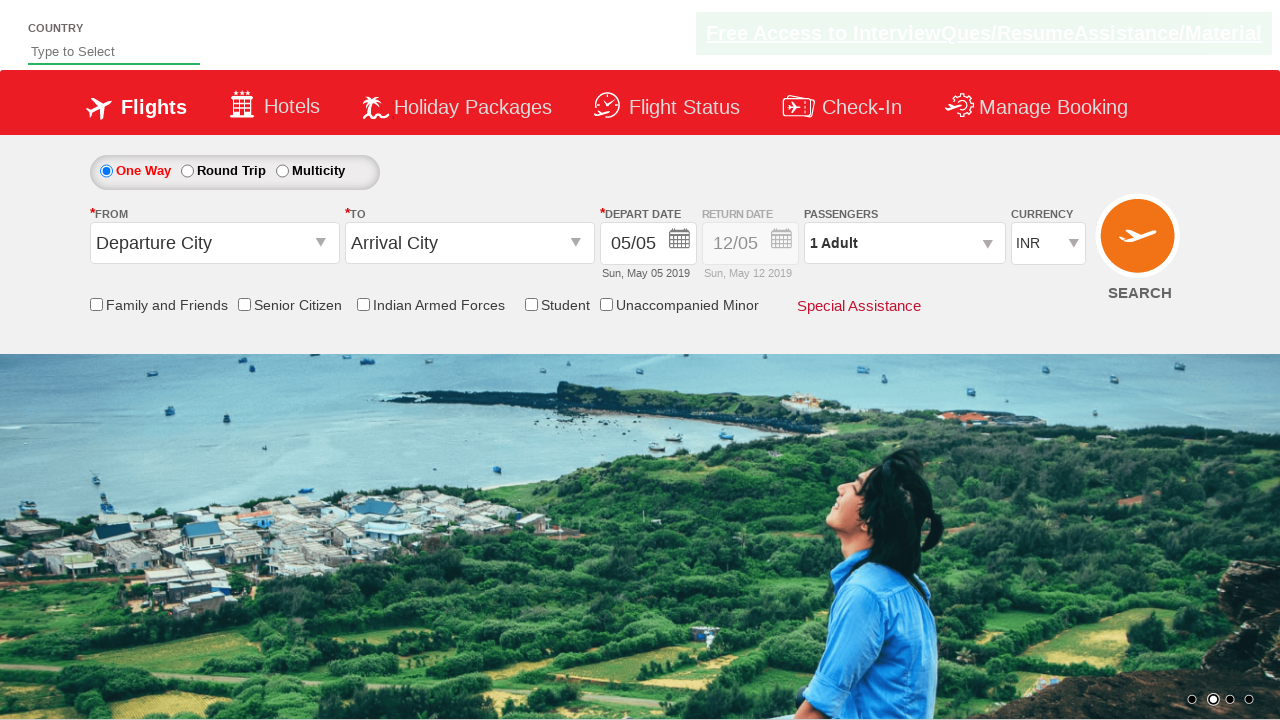

Located Senior Citizen discount checkbox
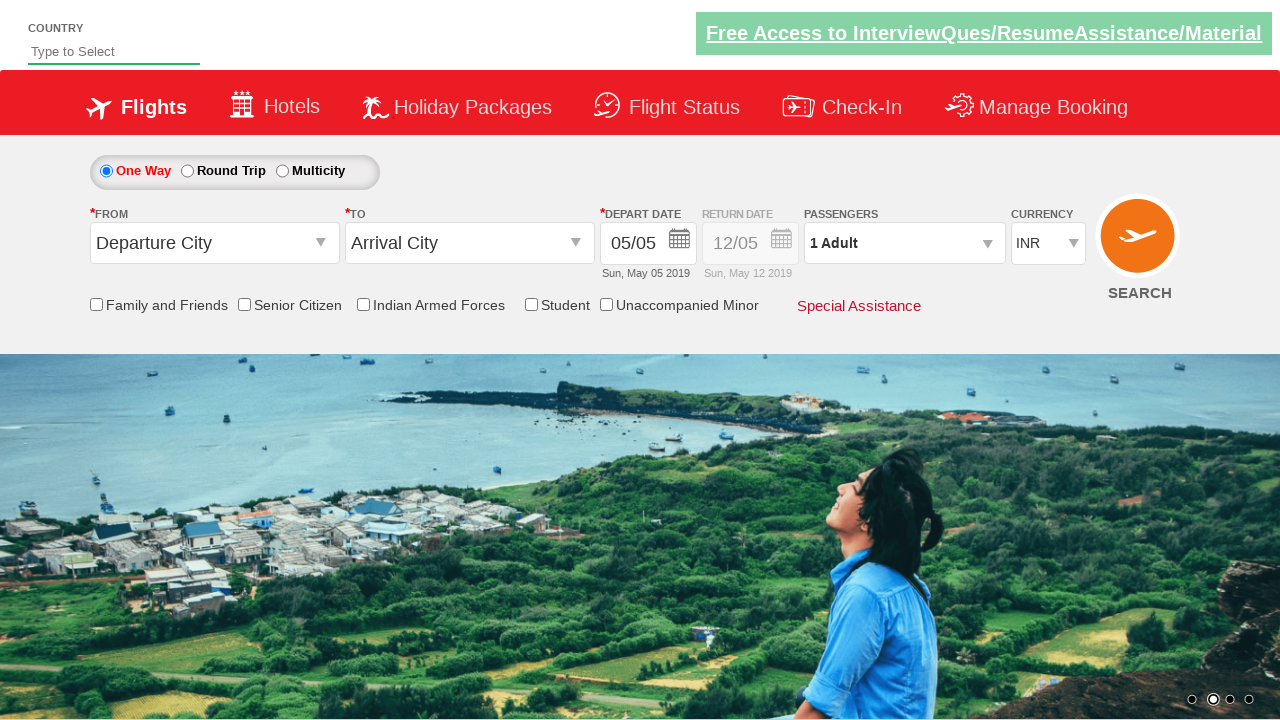

Verified Senior Citizen checkbox is not initially selected
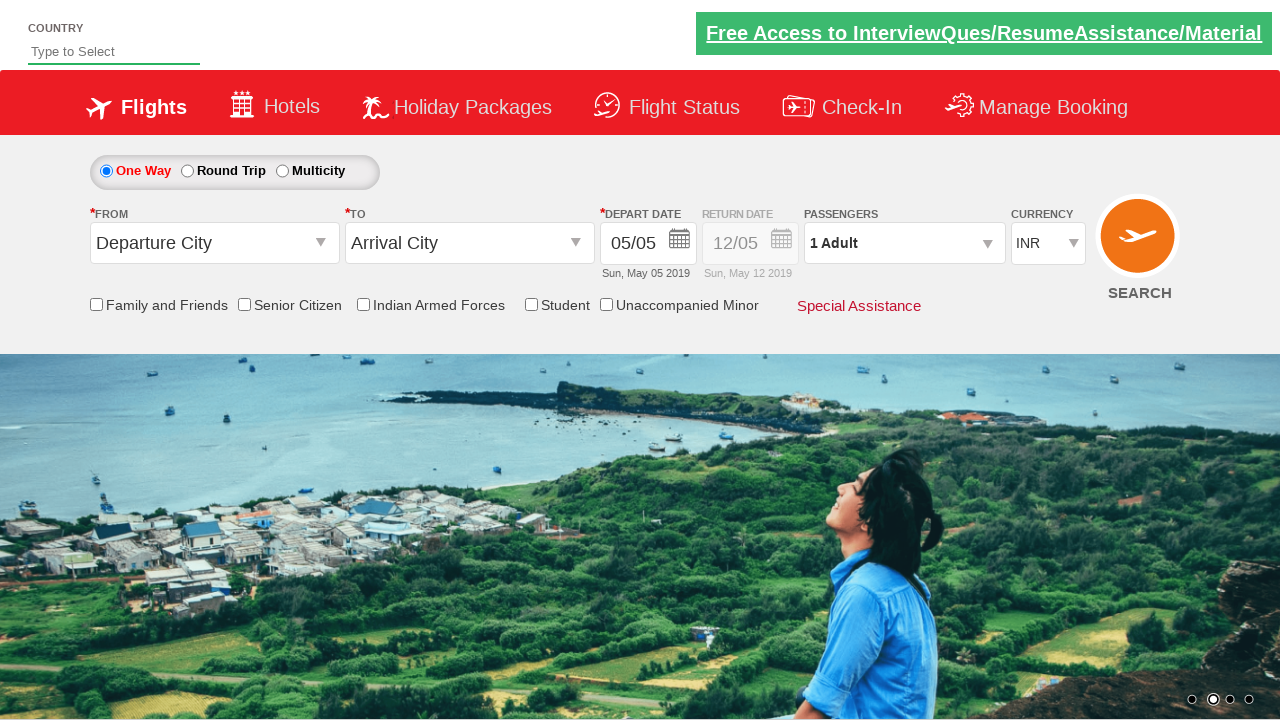

Retrieved all discount checkbox options, found 6 options
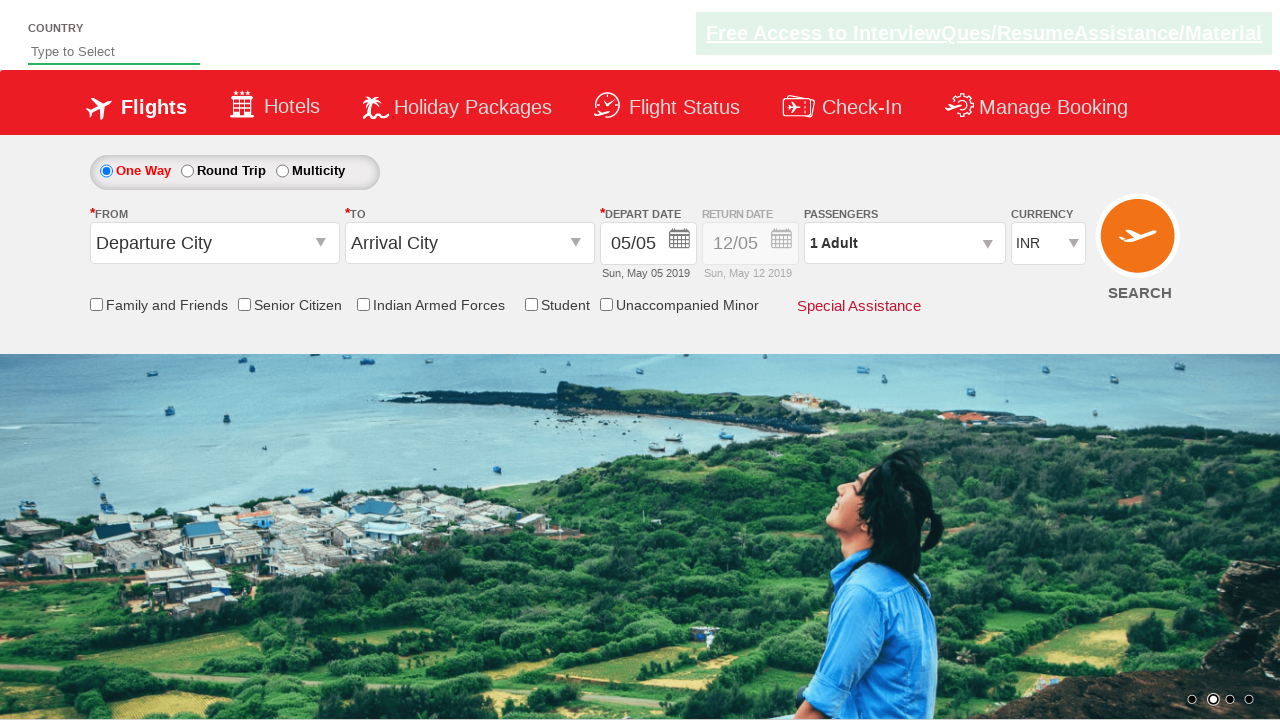

Clicked on 'The special discounted fares are applicable only to the Senior citizens. A valid
                                        age proof is a necessary condition for travel under this offer and passengers will
                                        be required to produce the identity card at the QAclickjet check in counter at the
                                        airport. 
                                     Senior Citizen' discount option at (290, 305) on xpath=//div[@id='discount-checkbox']//div >> nth=1
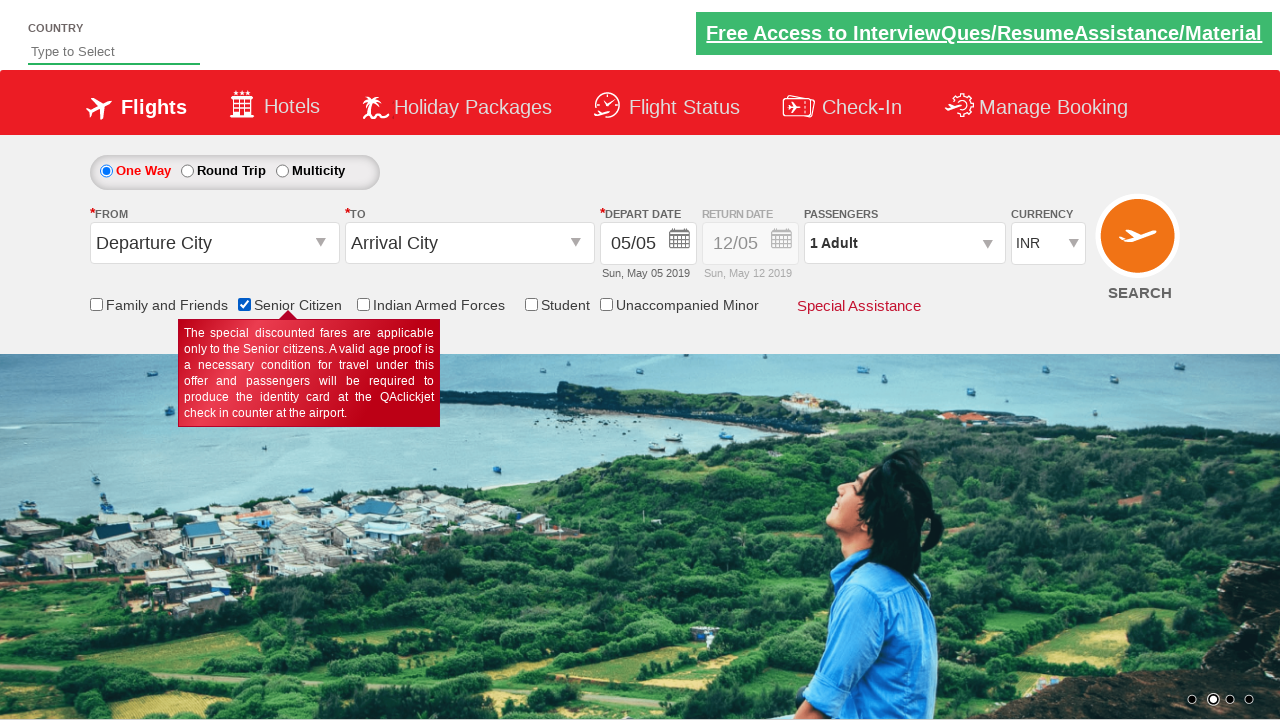

Verified Senior Citizen checkbox is now selected
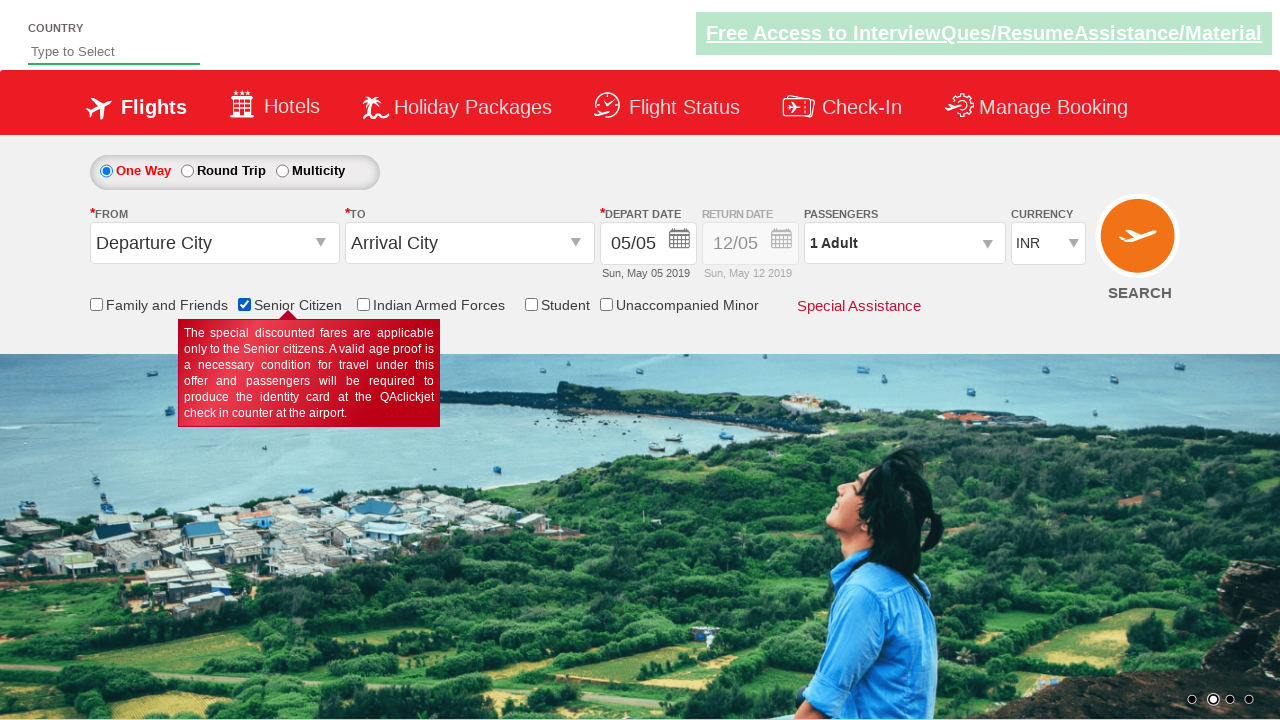

Clicked on passenger info dropdown to open passenger selection at (904, 243) on #divpaxinfo
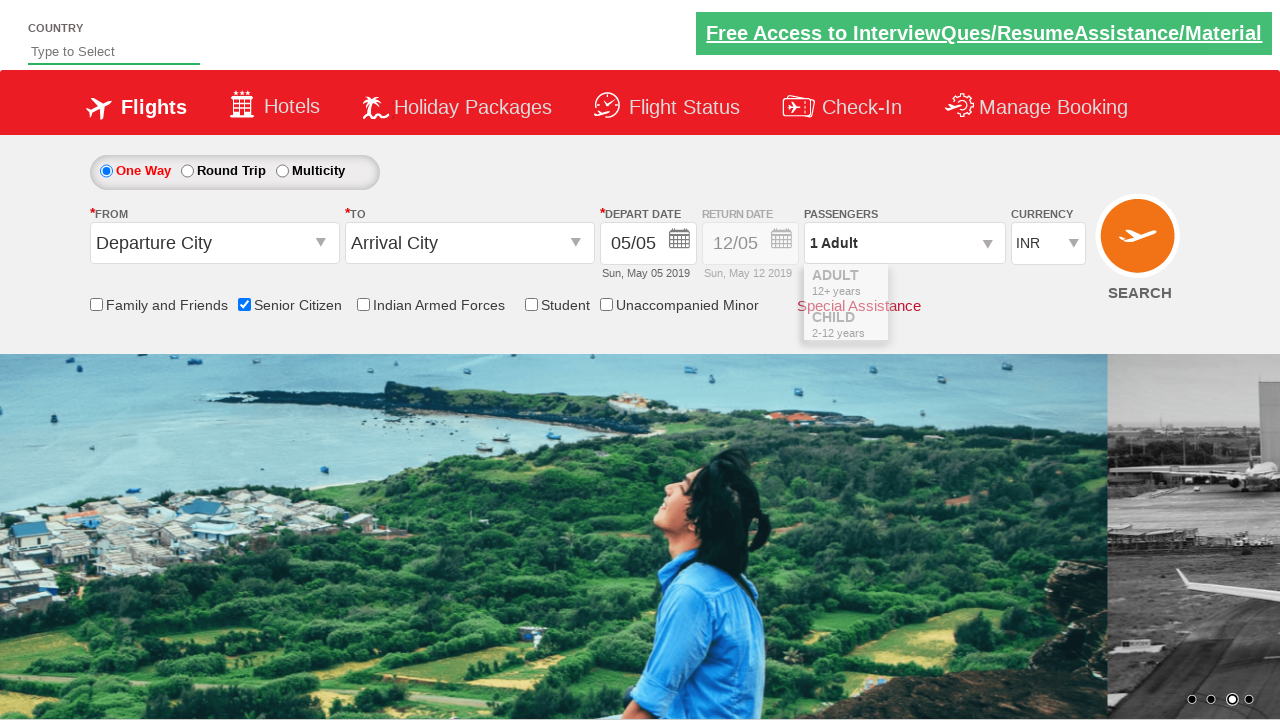

Clicked adult increment button (iteration 1/4) at (982, 288) on #hrefIncAdt
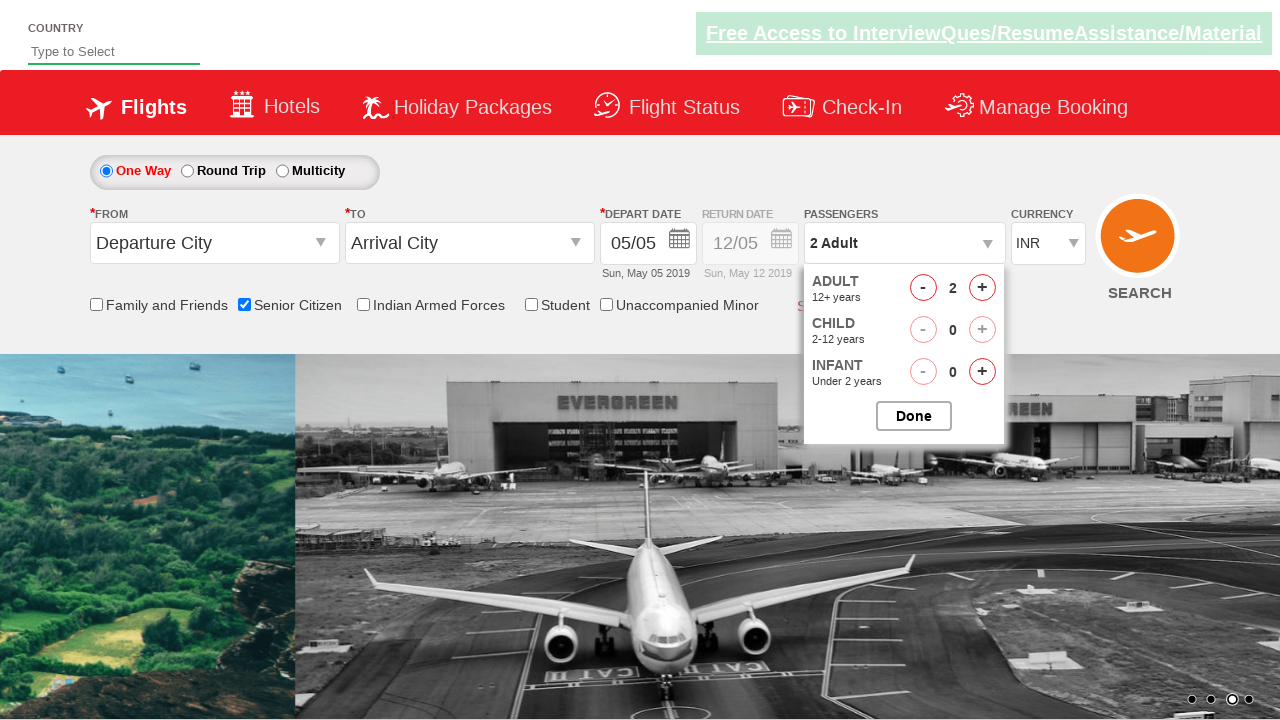

Clicked adult increment button (iteration 2/4) at (982, 288) on #hrefIncAdt
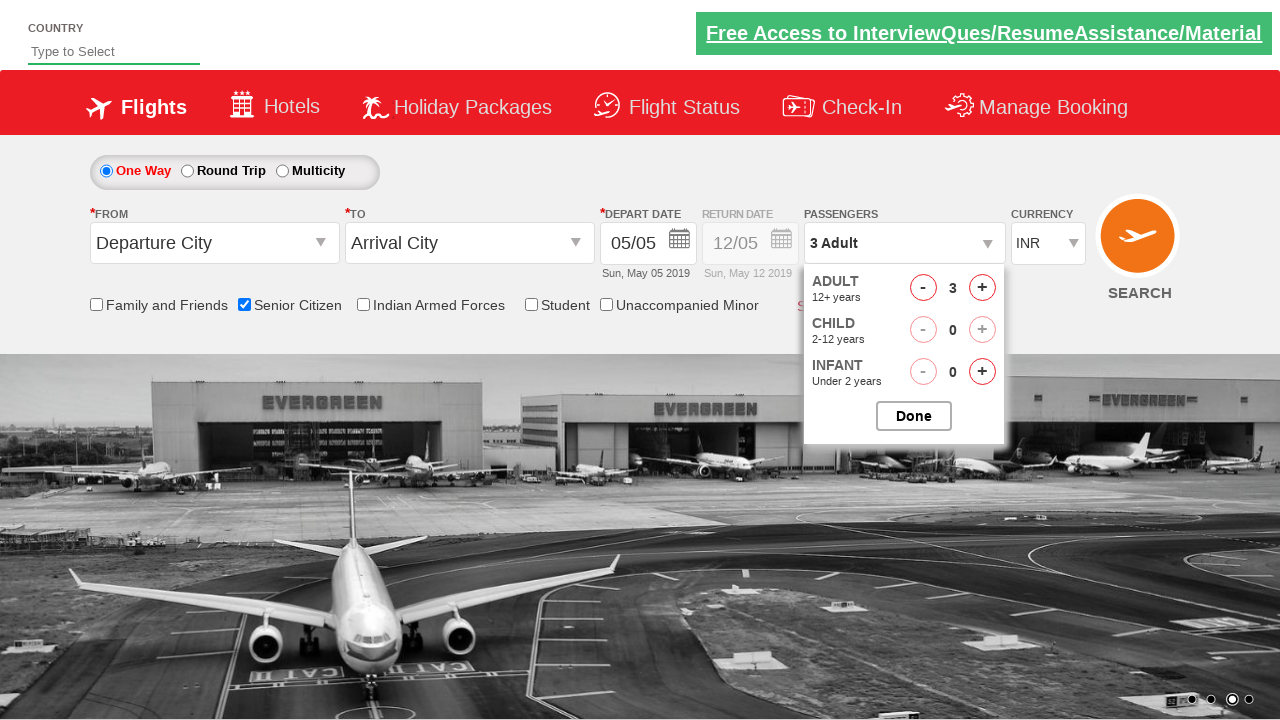

Clicked adult increment button (iteration 3/4) at (982, 288) on #hrefIncAdt
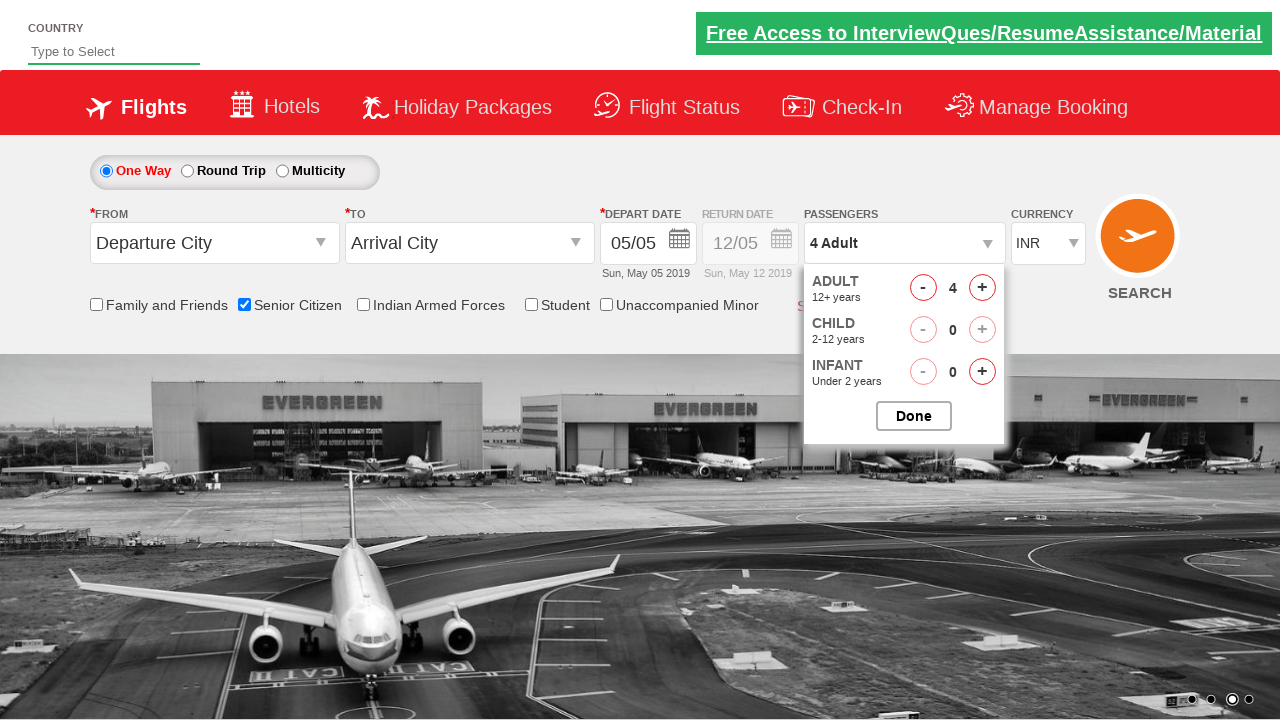

Clicked adult increment button (iteration 4/4) at (982, 288) on #hrefIncAdt
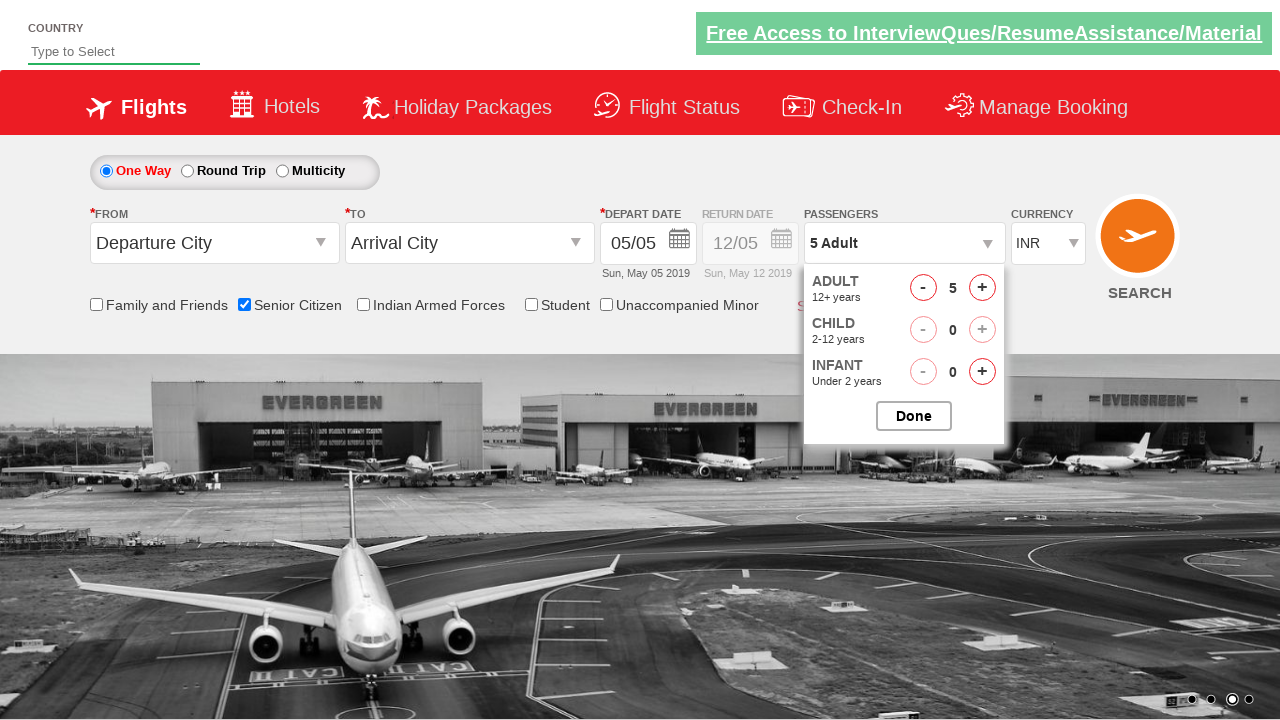

Retrieved passenger count text: '5 Adult'
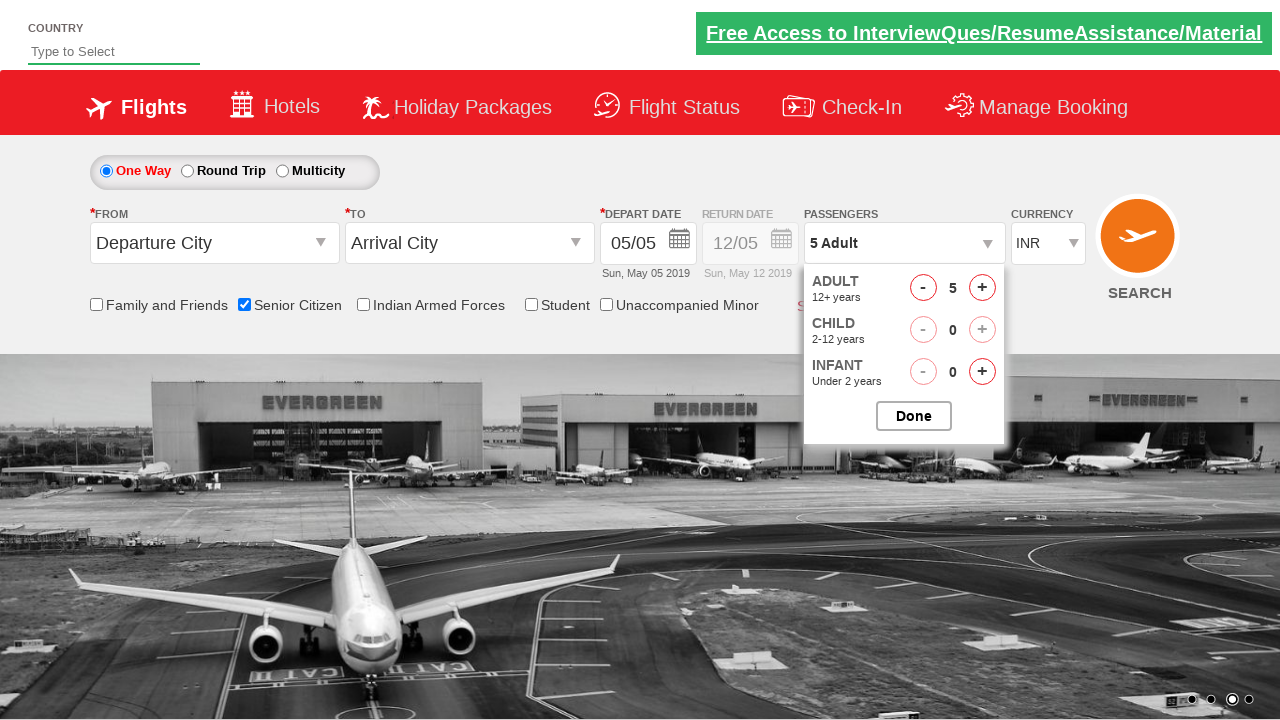

Verified passenger count is '5 Adult' as expected
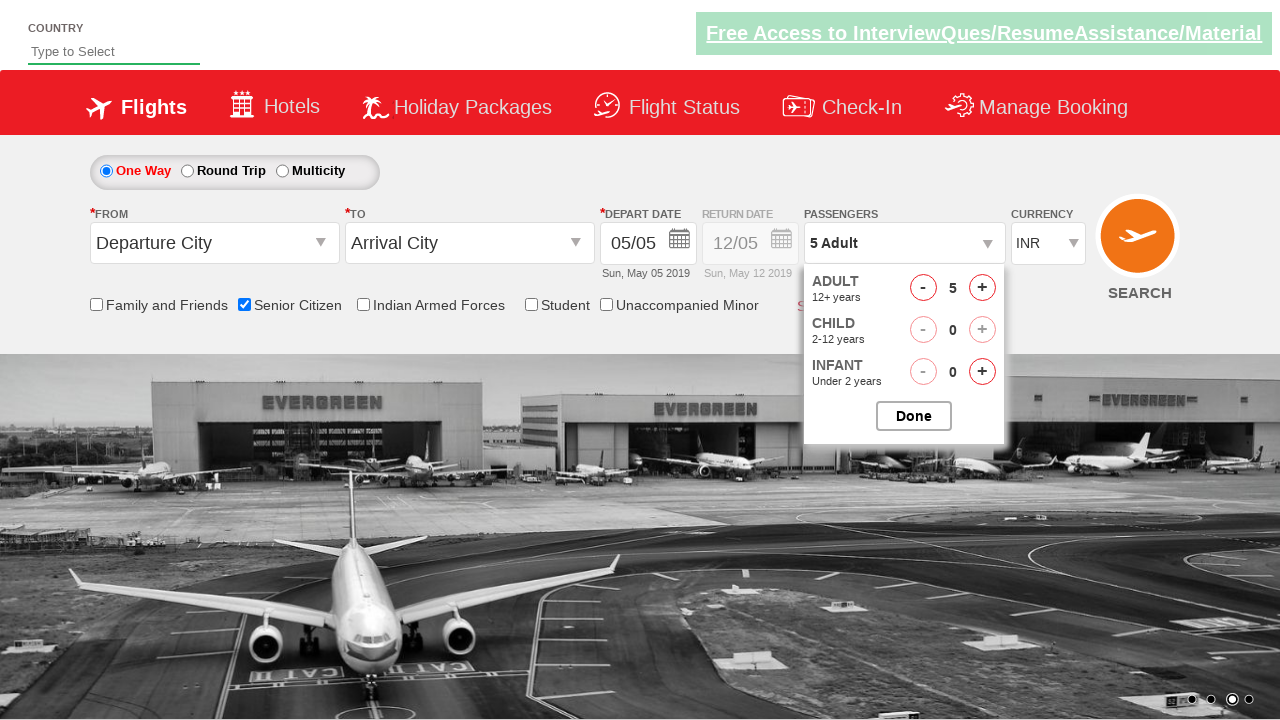

Closed passenger selection dropdown at (914, 416) on #btnclosepaxoption
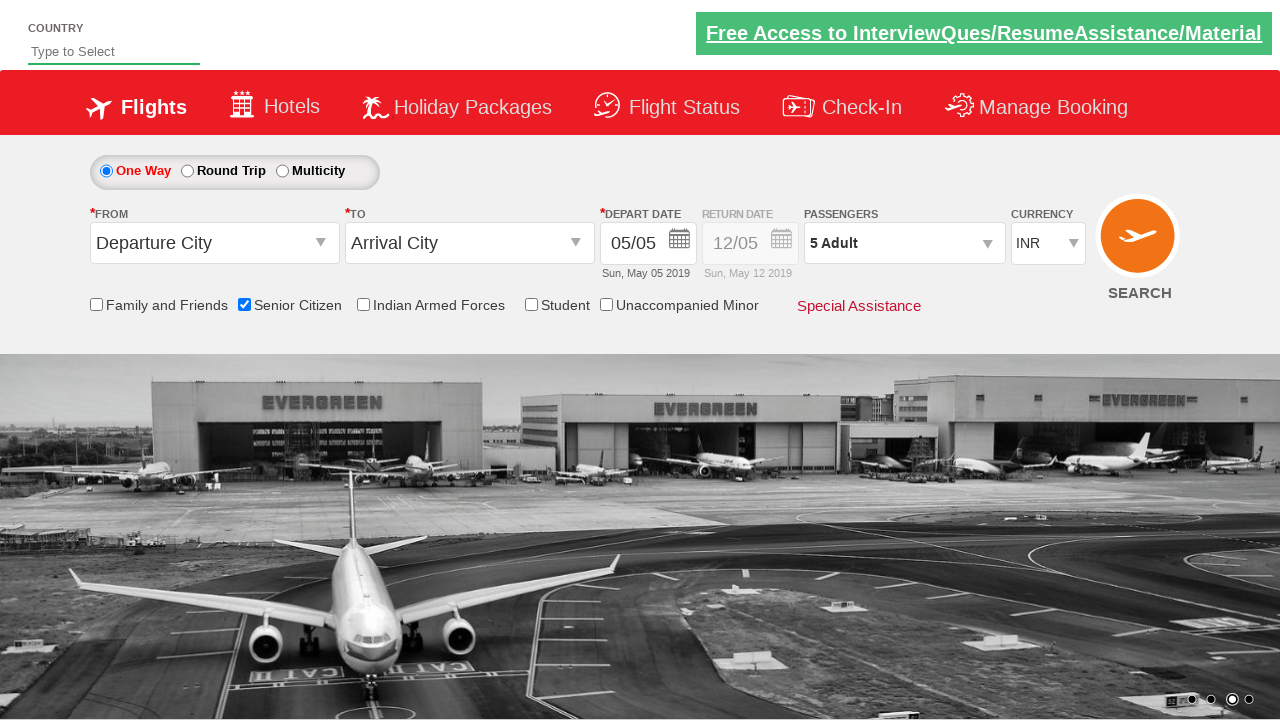

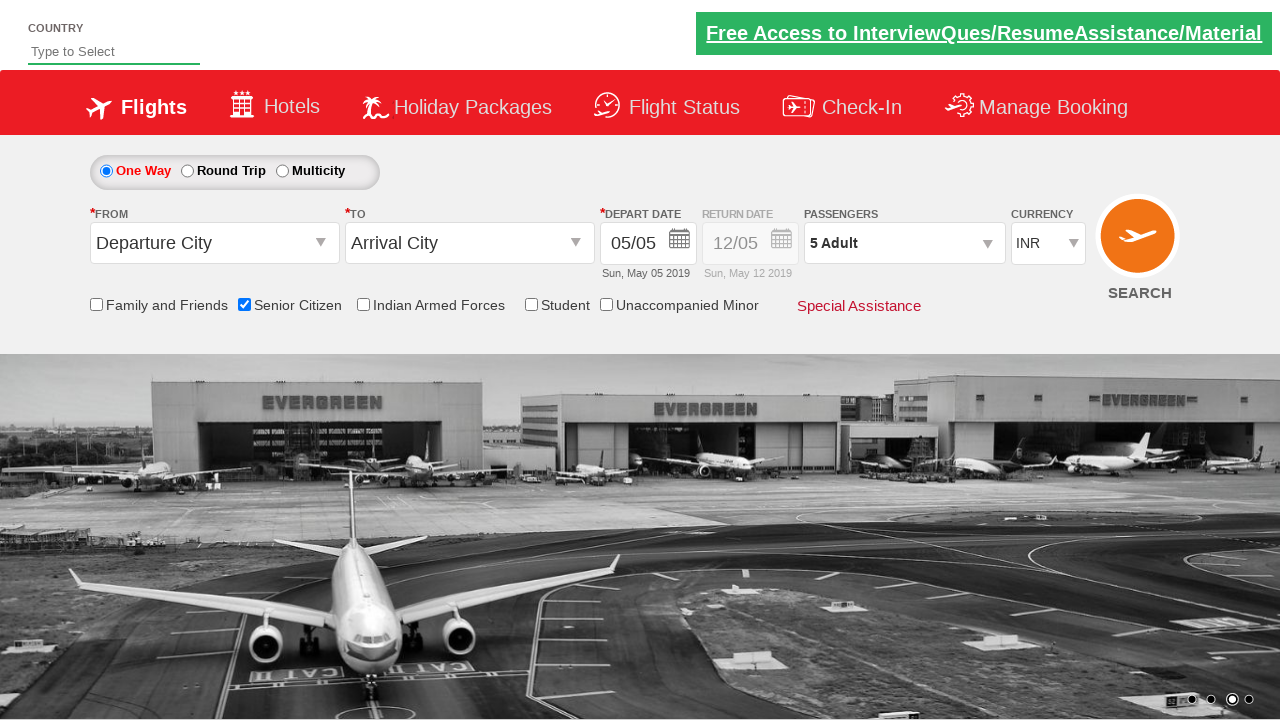